Tests that the Clear completed button displays the correct text when there are completed items.

Starting URL: https://demo.playwright.dev/todomvc

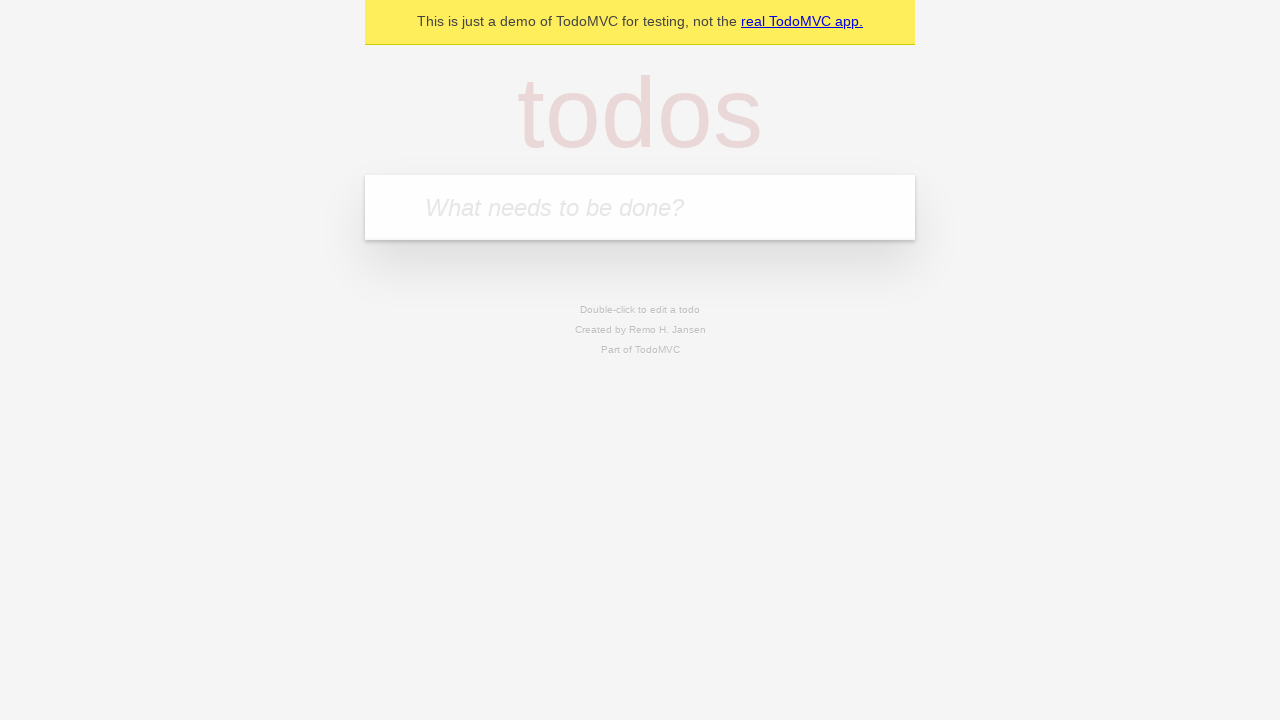

Filled todo input with 'buy some cheese' on internal:attr=[placeholder="What needs to be done?"i]
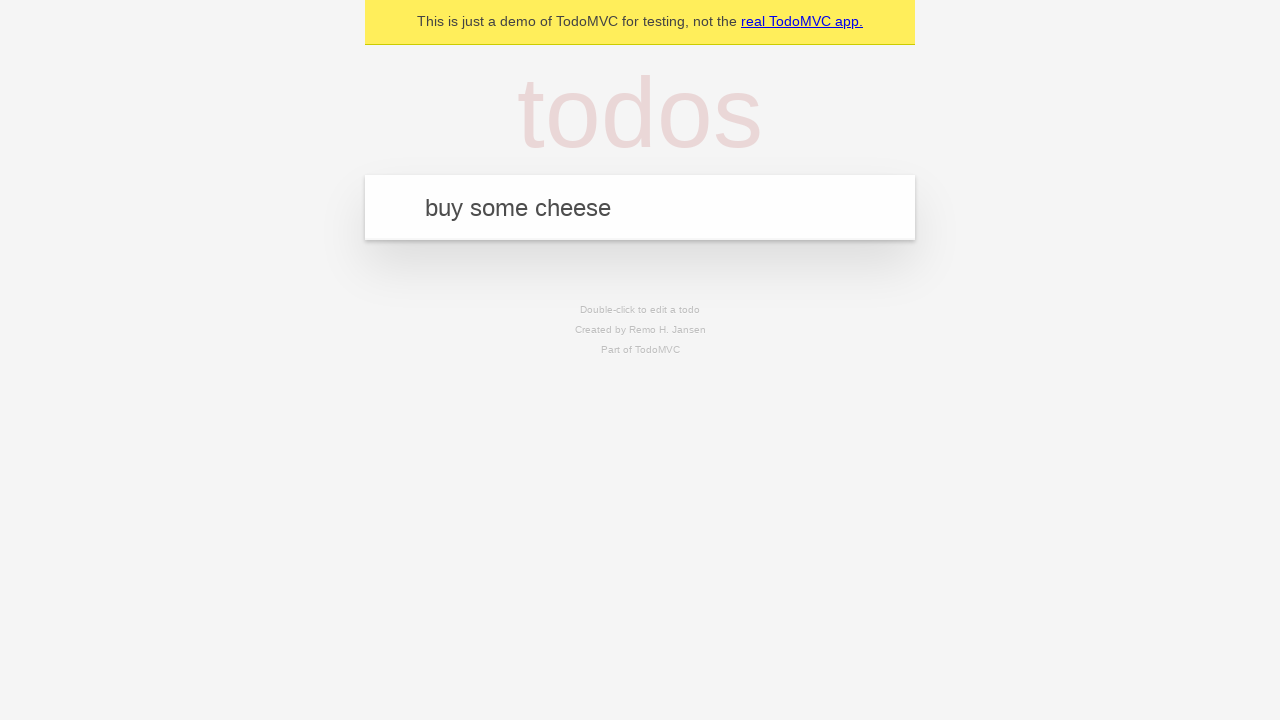

Pressed Enter to add first todo item on internal:attr=[placeholder="What needs to be done?"i]
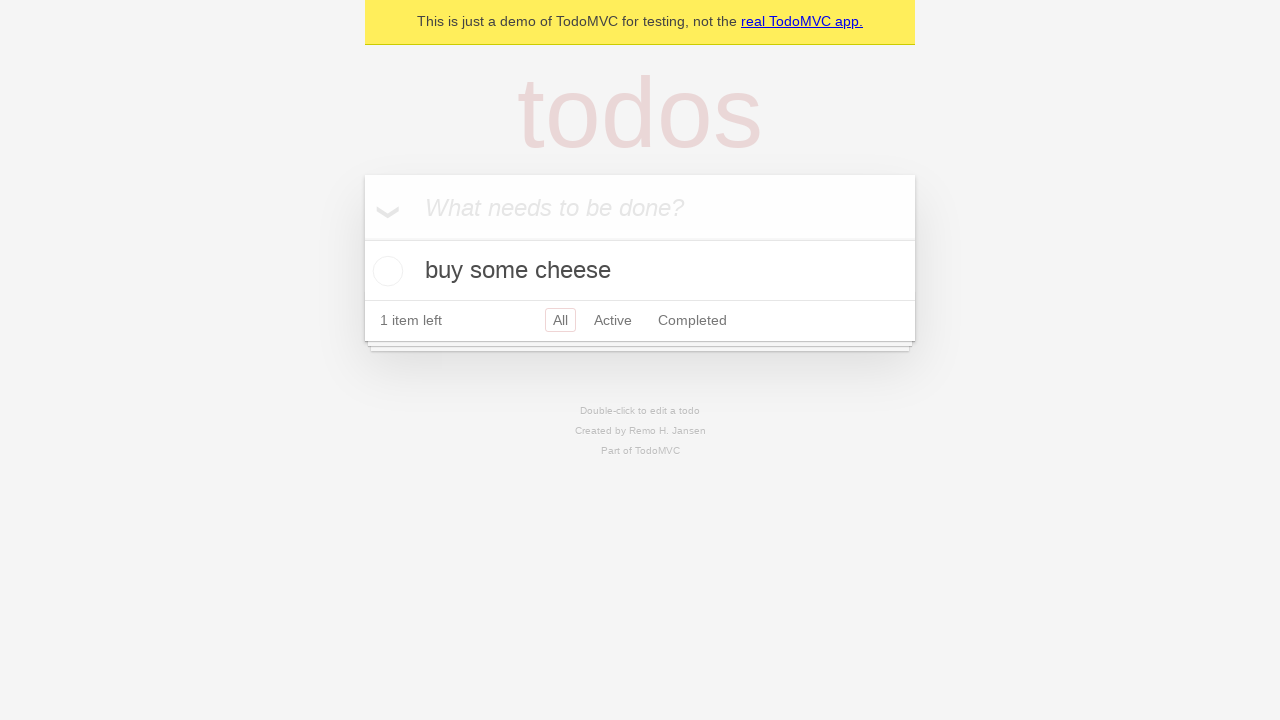

Filled todo input with 'feed the cat' on internal:attr=[placeholder="What needs to be done?"i]
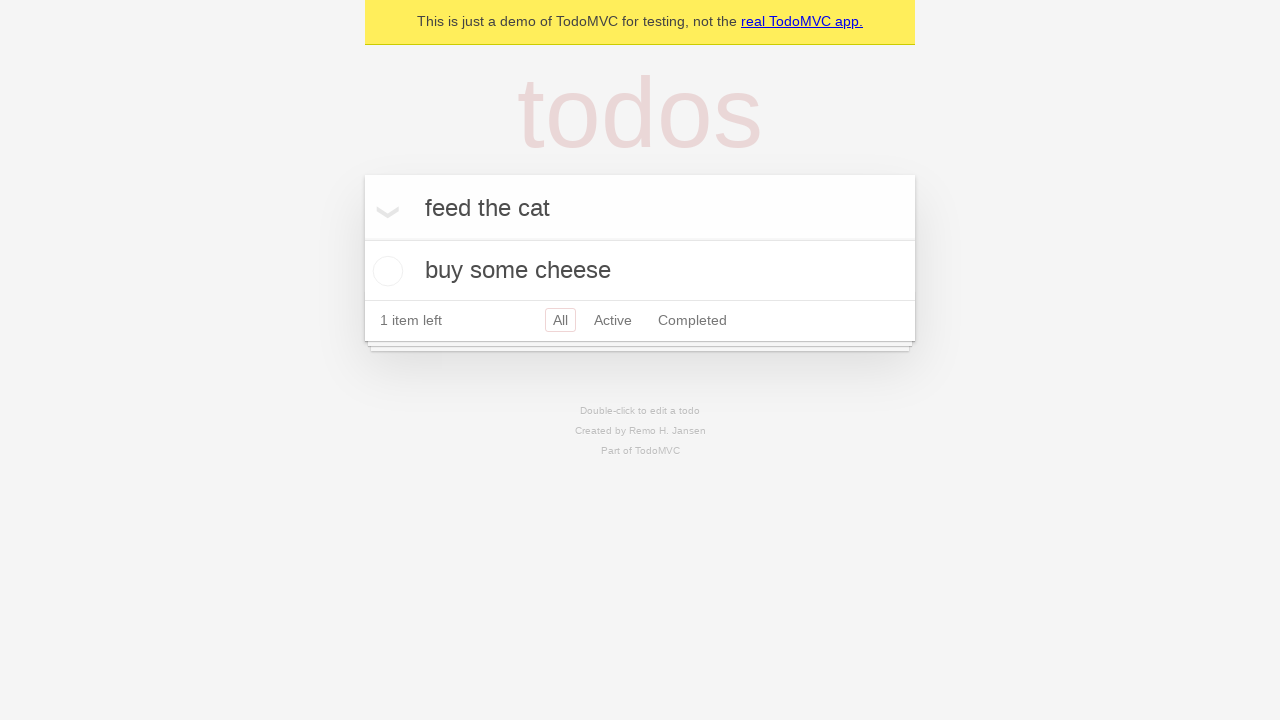

Pressed Enter to add second todo item on internal:attr=[placeholder="What needs to be done?"i]
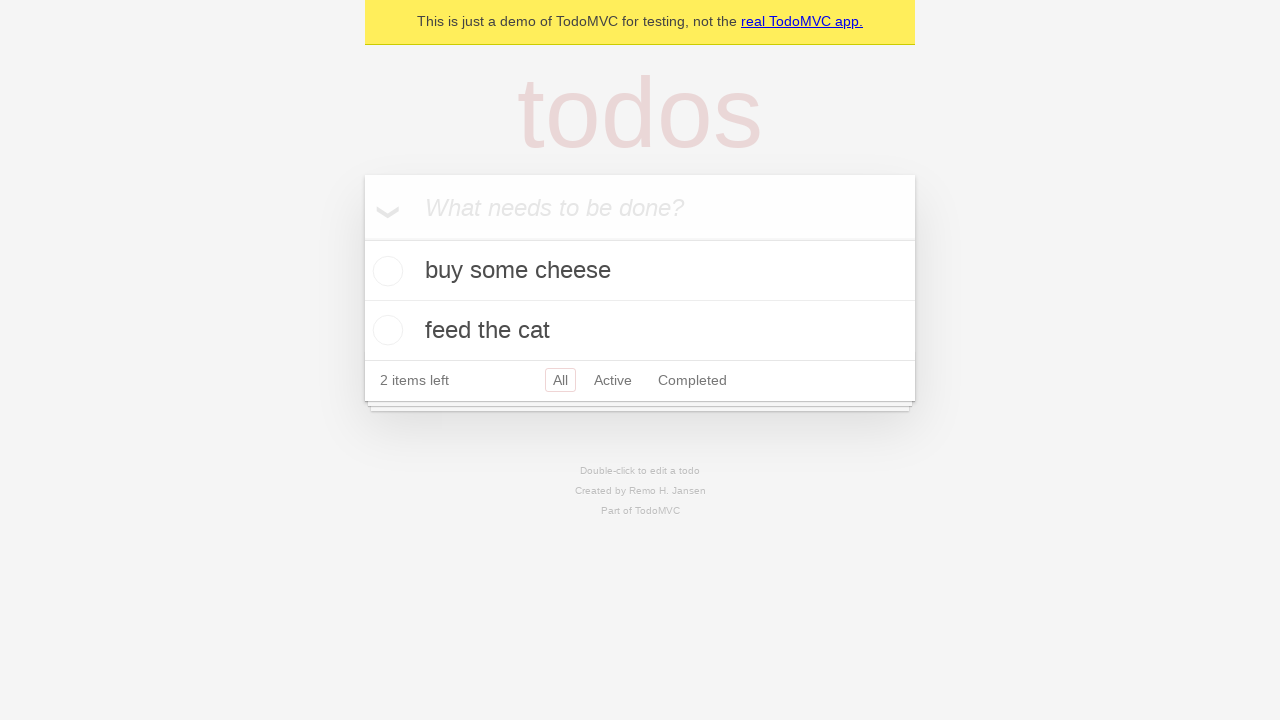

Filled todo input with 'book a doctors appointment' on internal:attr=[placeholder="What needs to be done?"i]
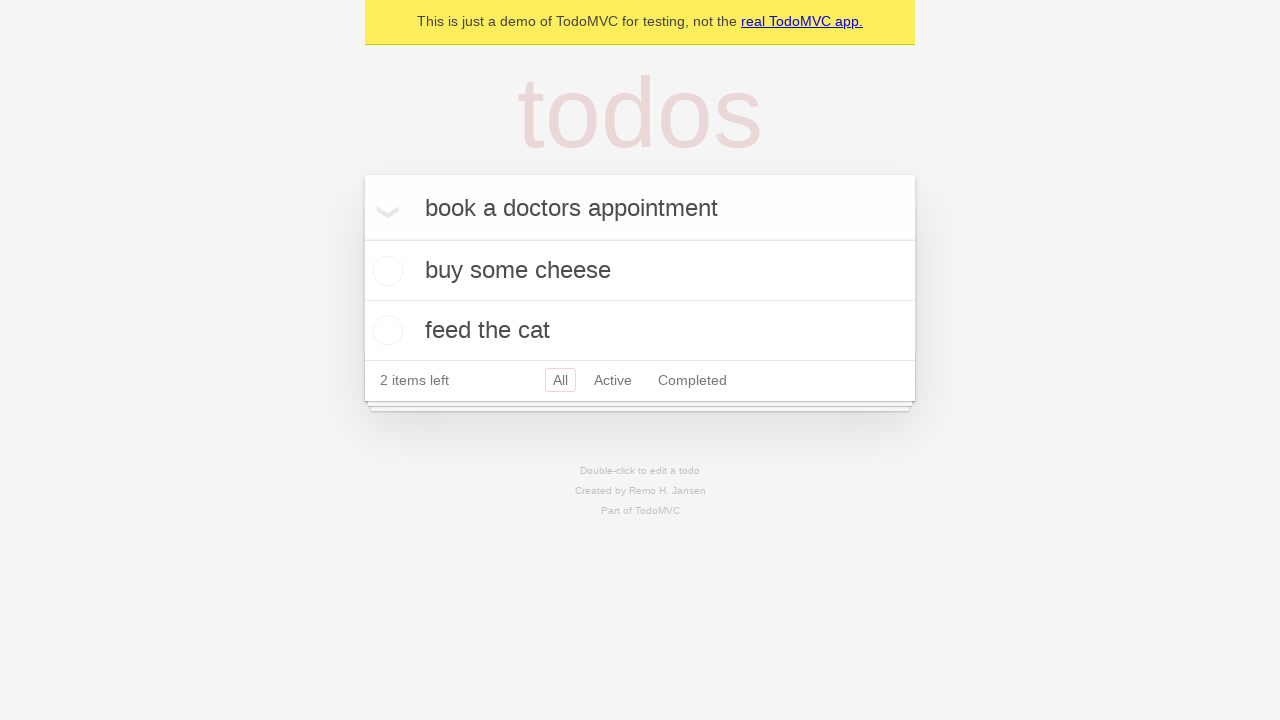

Pressed Enter to add third todo item on internal:attr=[placeholder="What needs to be done?"i]
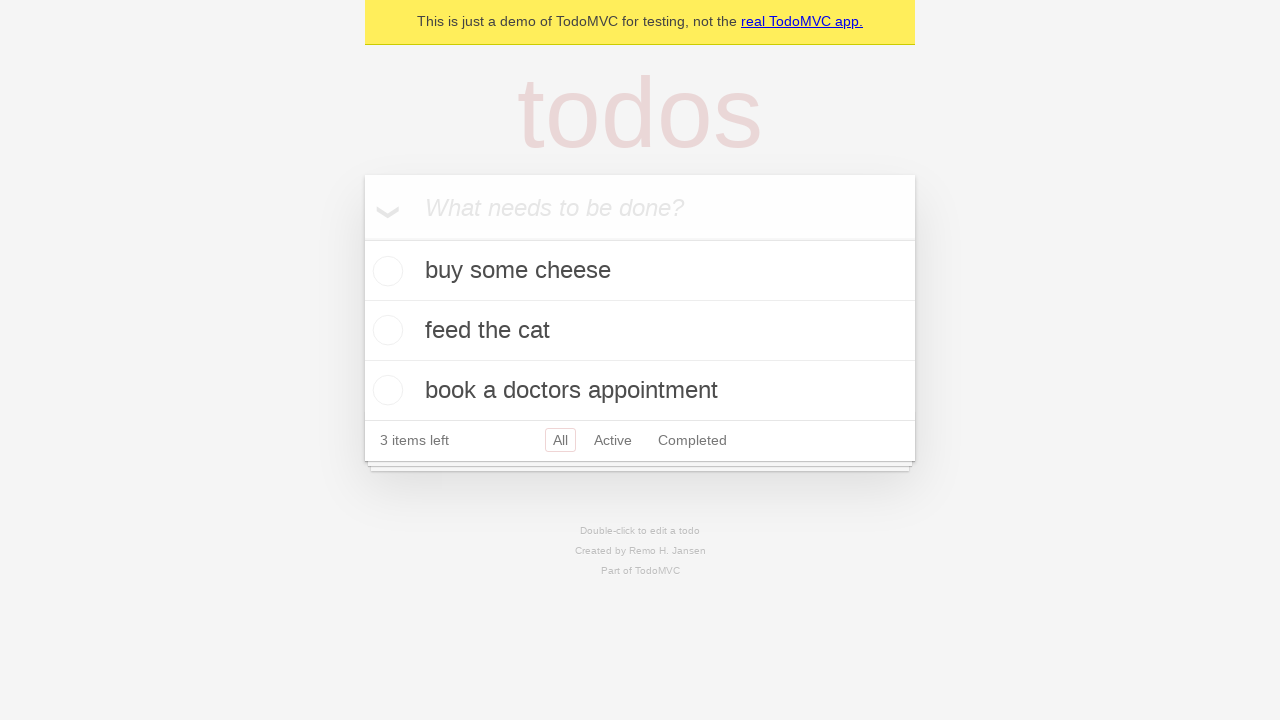

Checked the first todo item as completed at (385, 271) on .todo-list li .toggle >> nth=0
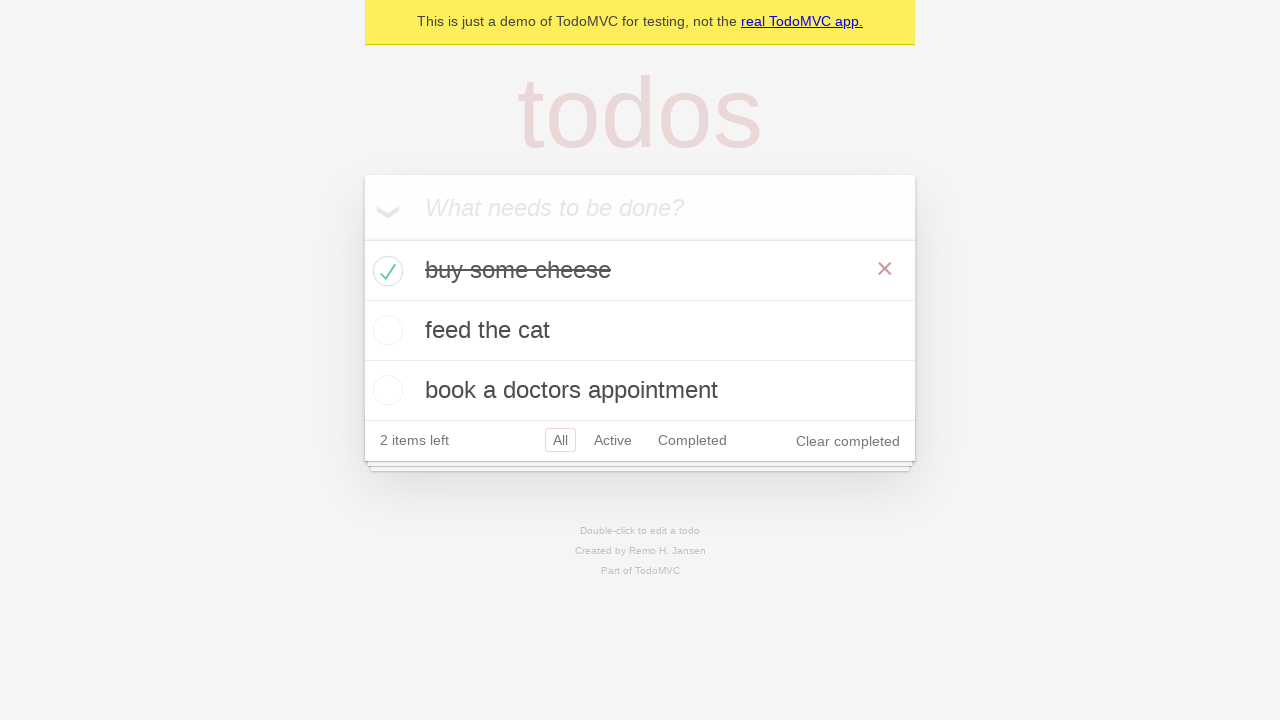

Clear completed button appeared after marking item as complete
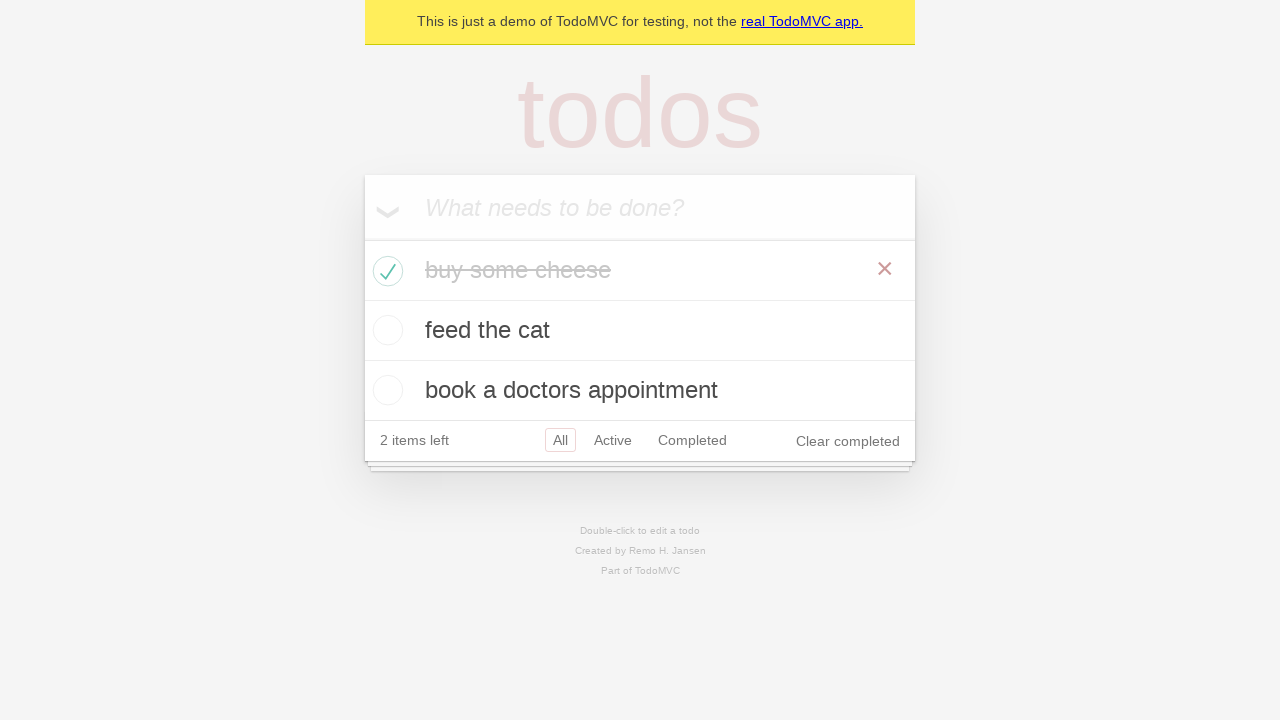

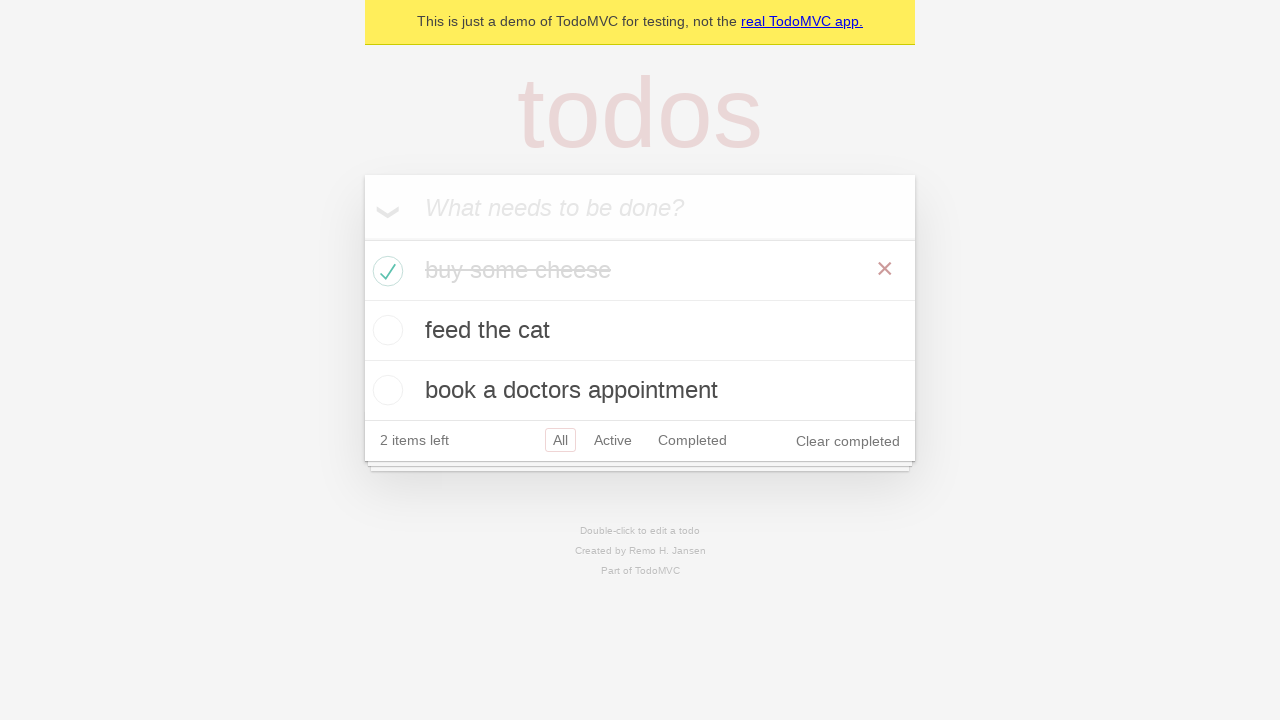